Tests various button interactions including clicking buttons, verifying disabled states, and checking button properties on a button testing page

Starting URL: https://leafground.com/button.xhtml

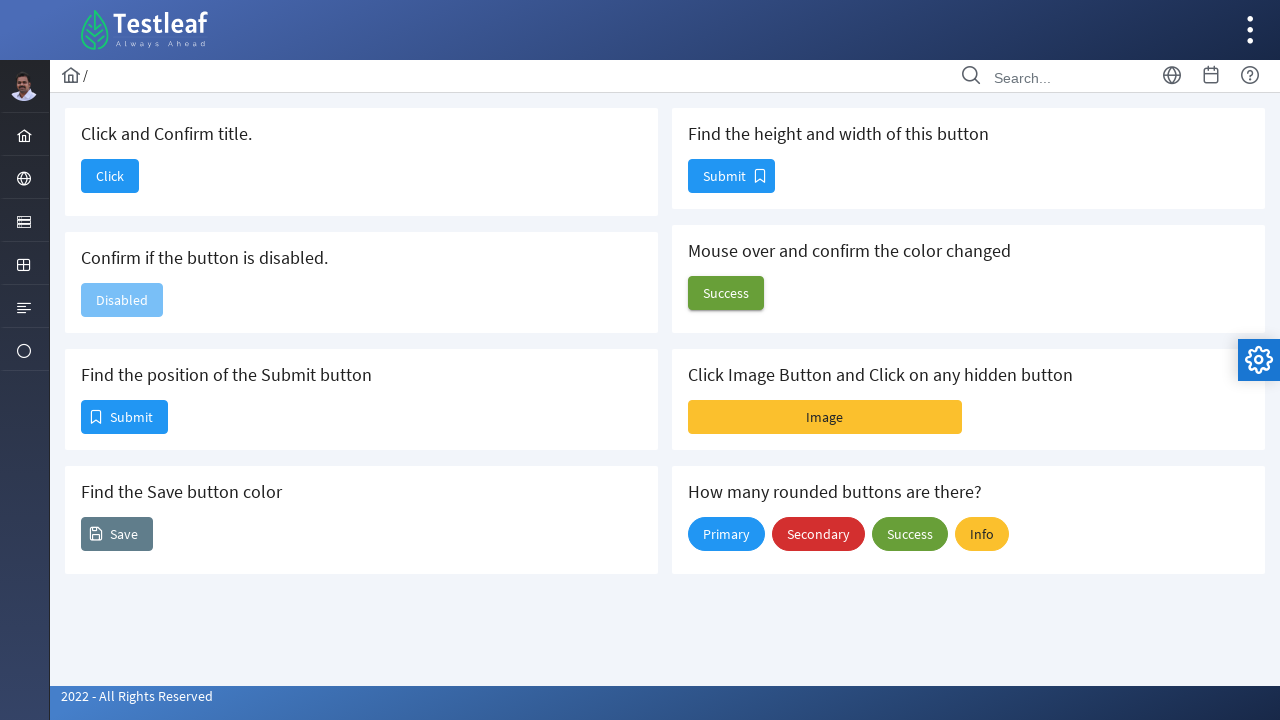

Stored current page title before clicking button
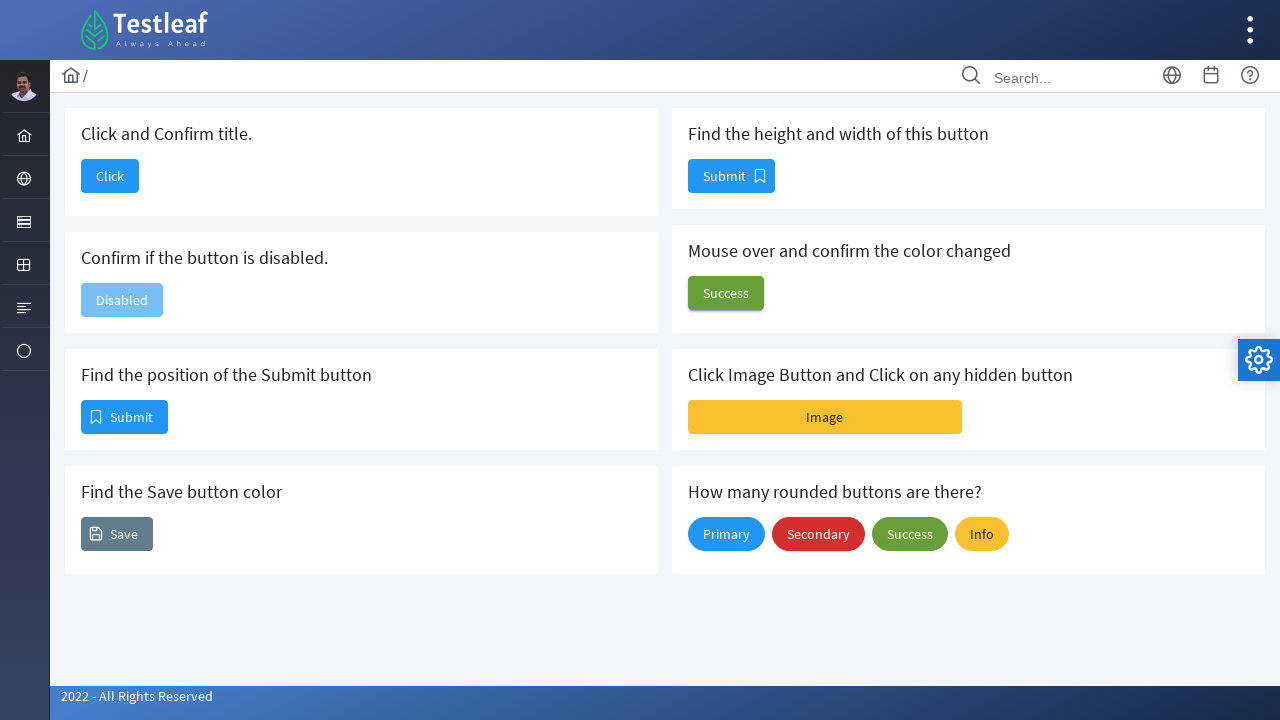

Clicked the 'Click' button at (110, 176) on xpath=//span[text()='Click']
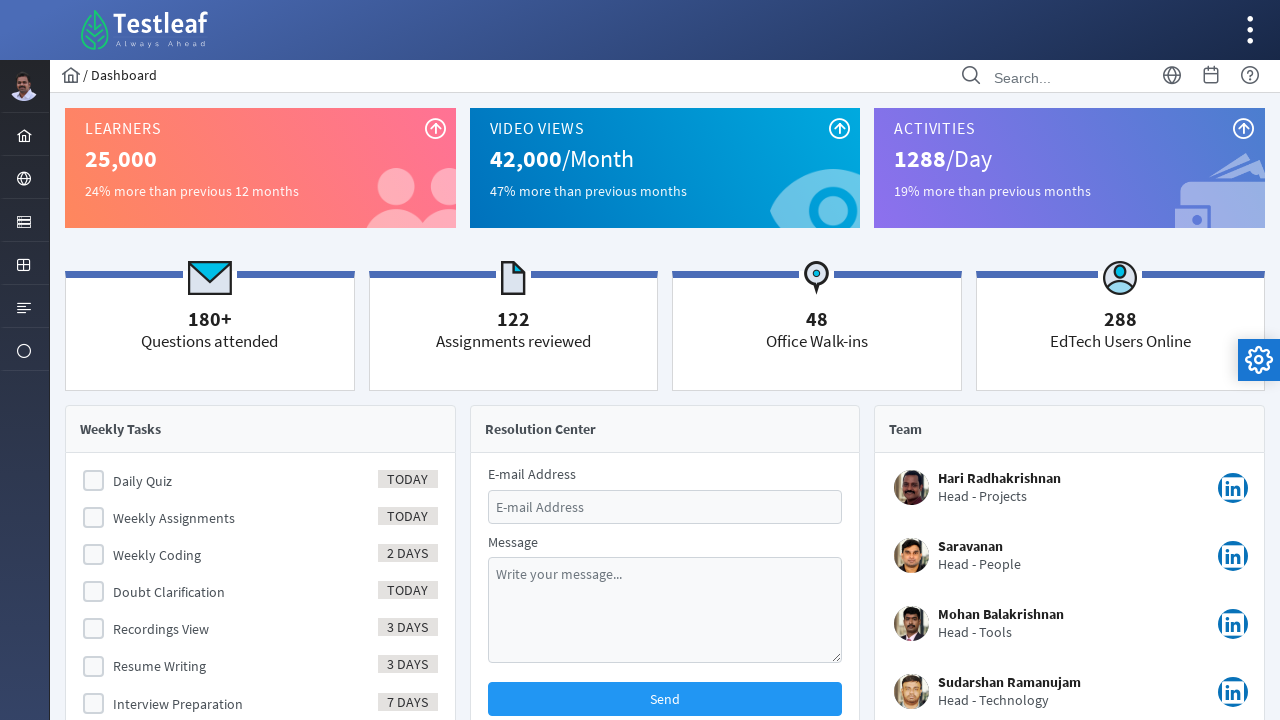

Retrieved page title after clicking button
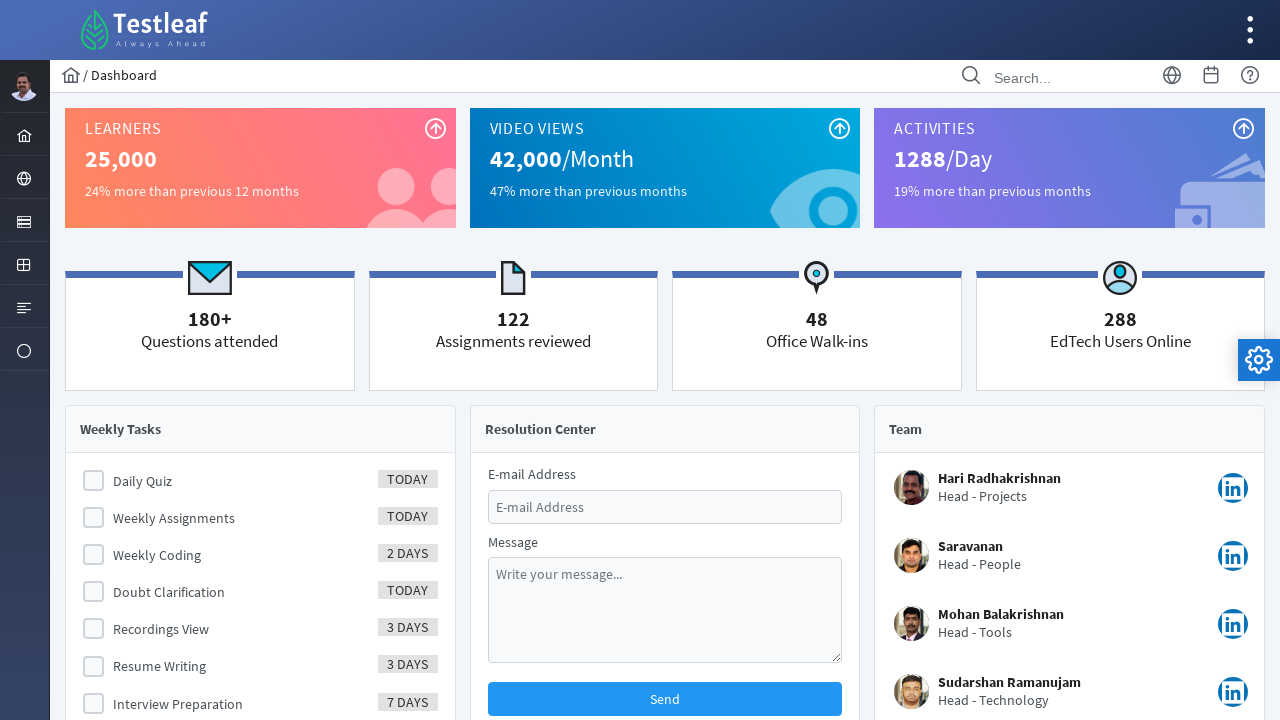

Verified page title changed after button click
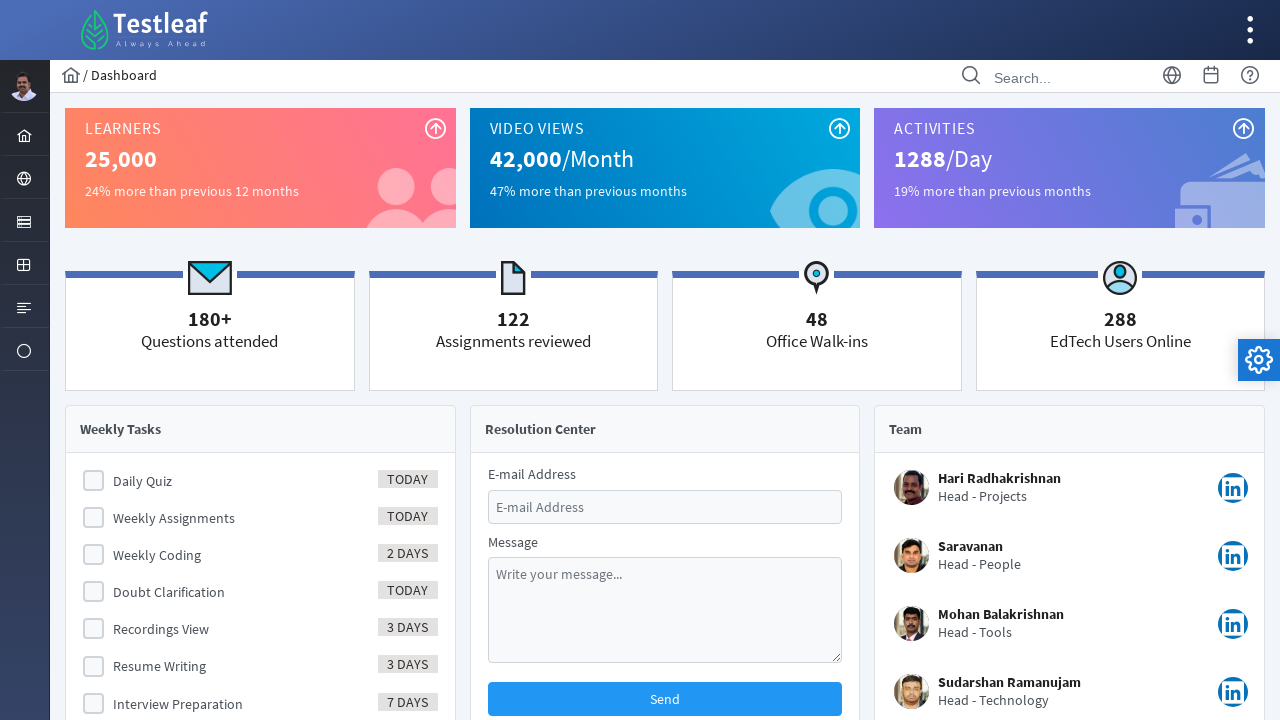

Navigated back to button page
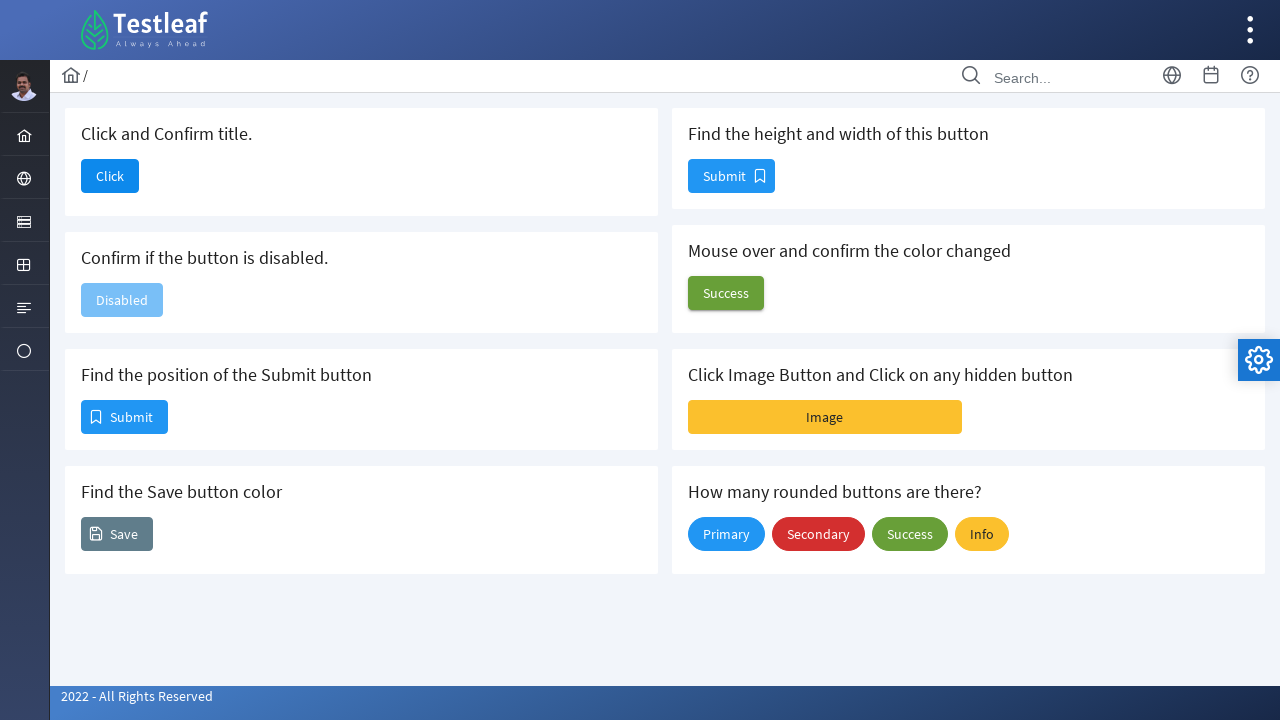

Located the 'Disabled' button
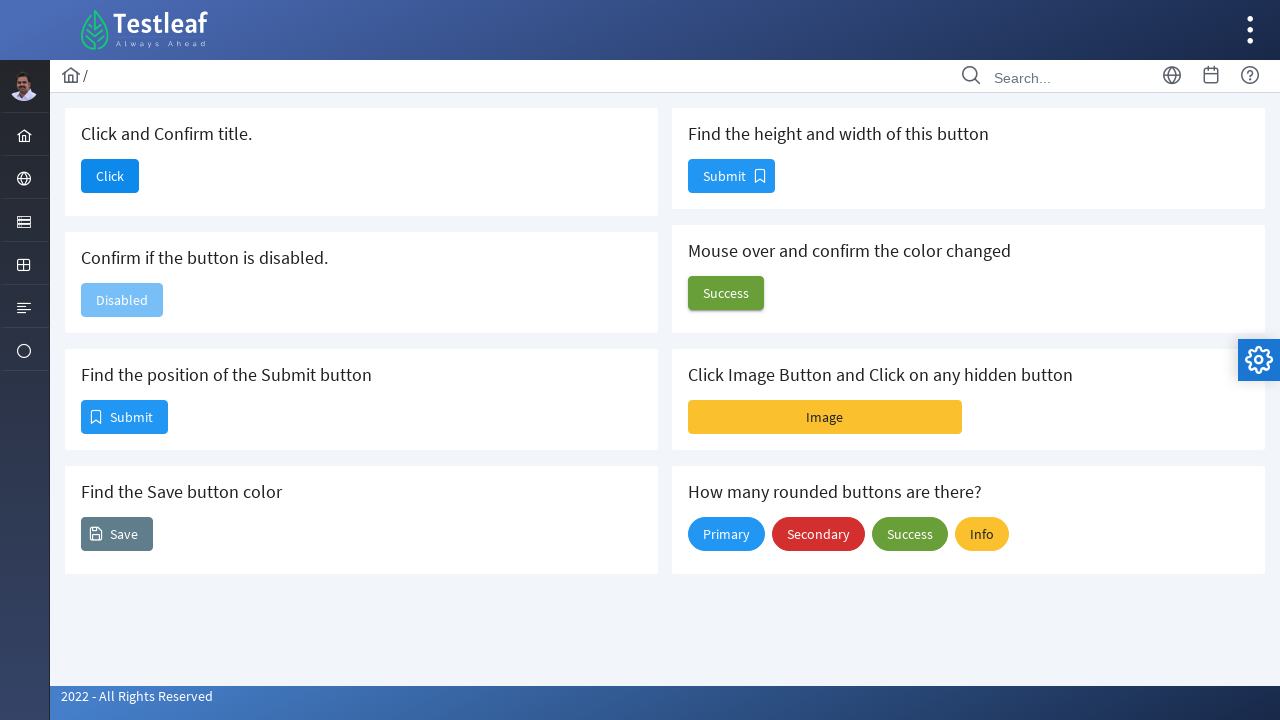

Verified that 'Disabled' button is disabled
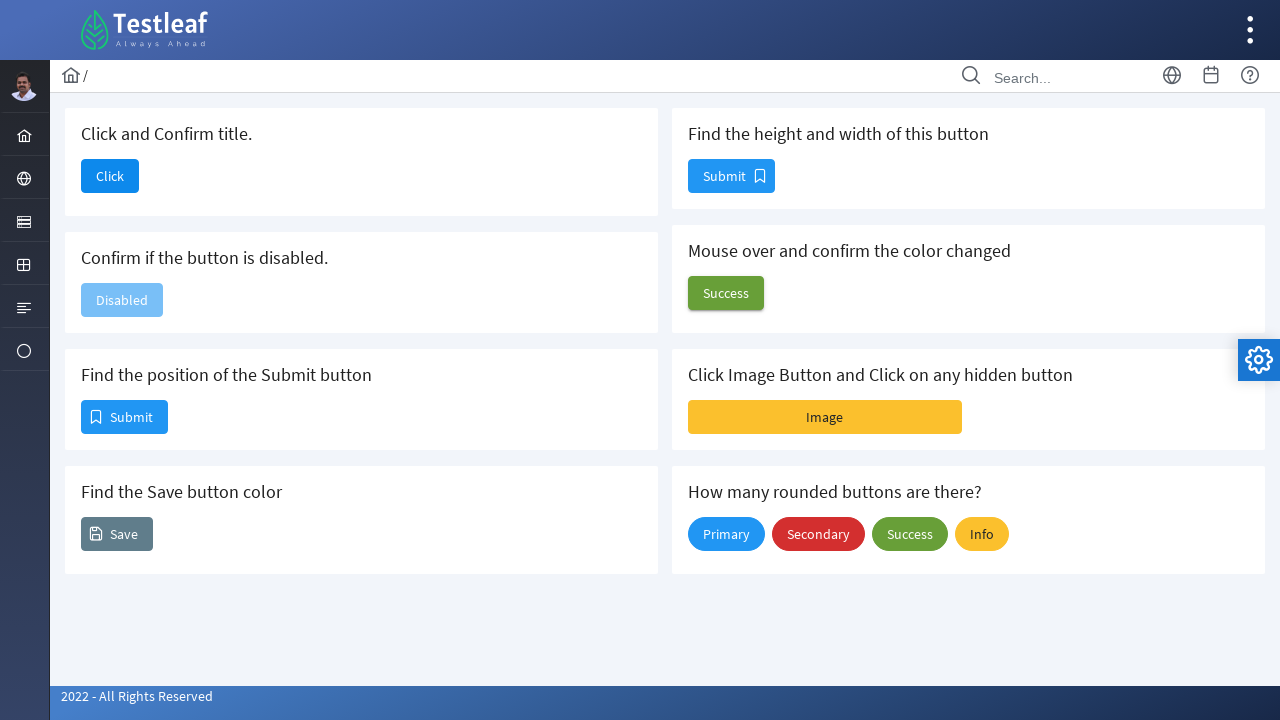

Located the Submit button
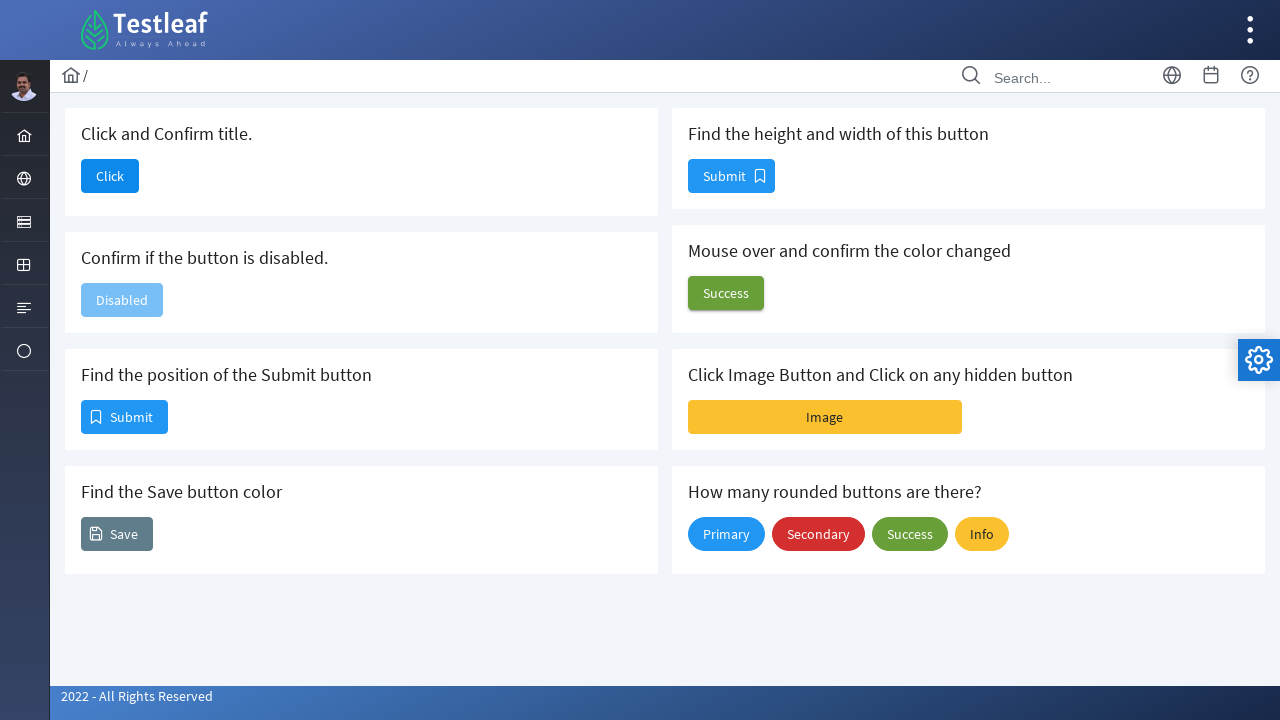

Retrieved Submit button position: x=81, y=400
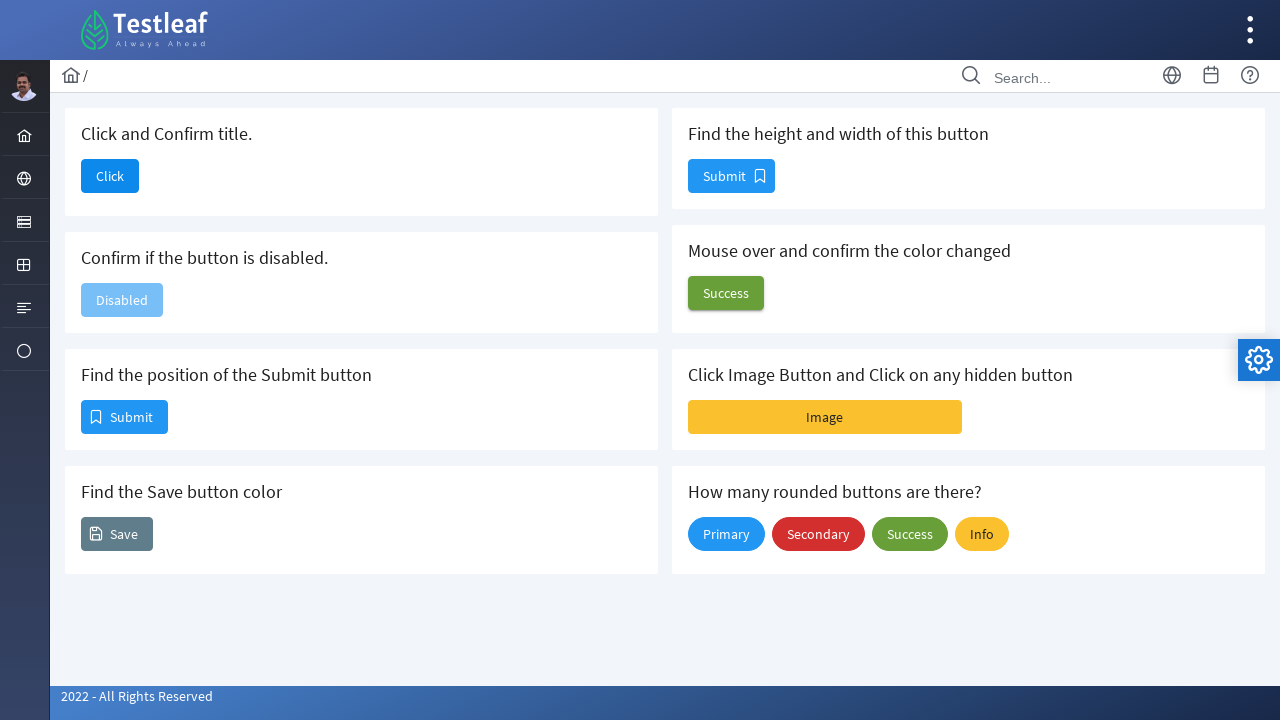

Located the size check button
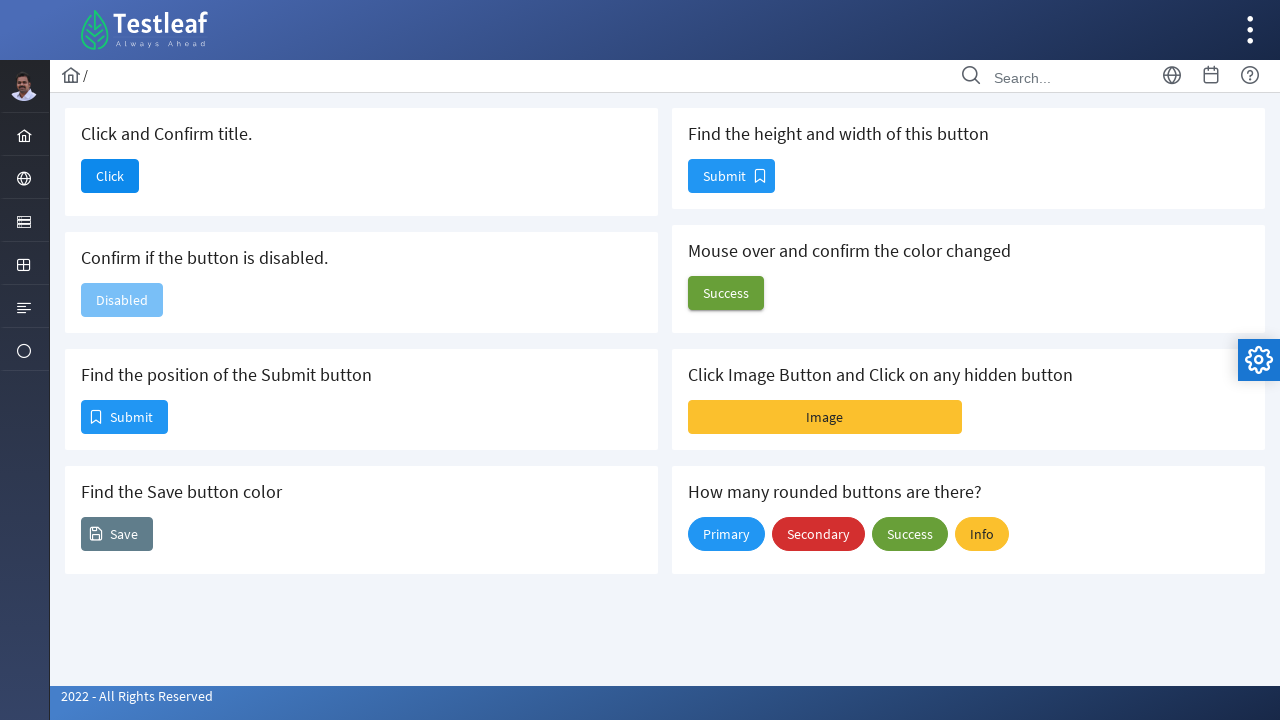

Retrieved button size: width=87, height=34
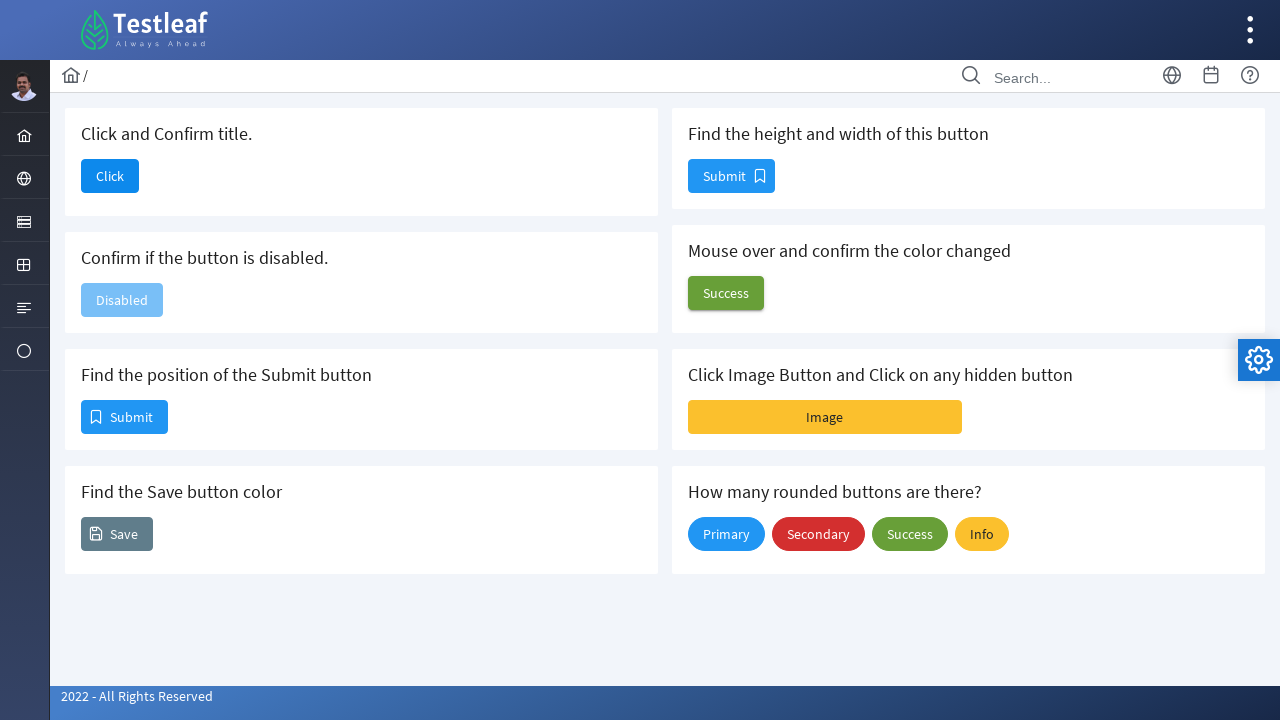

Located the rounded buttons section
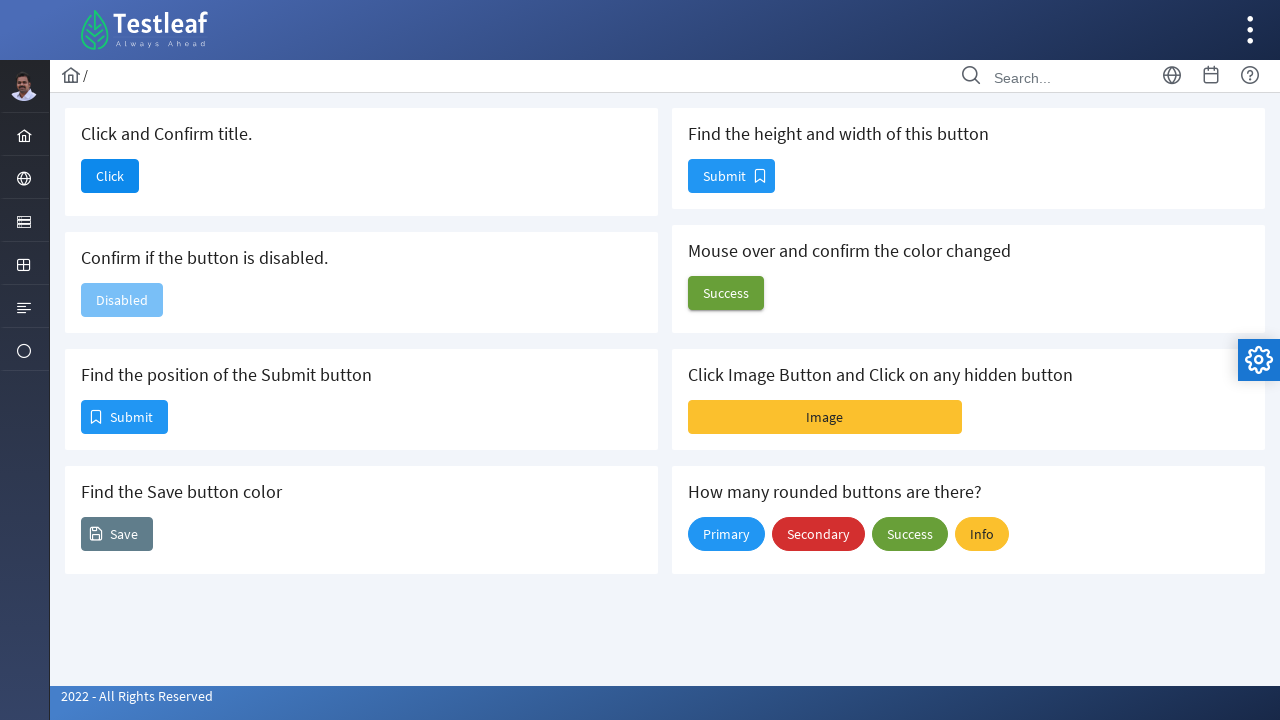

Counted rounded buttons: 4 found
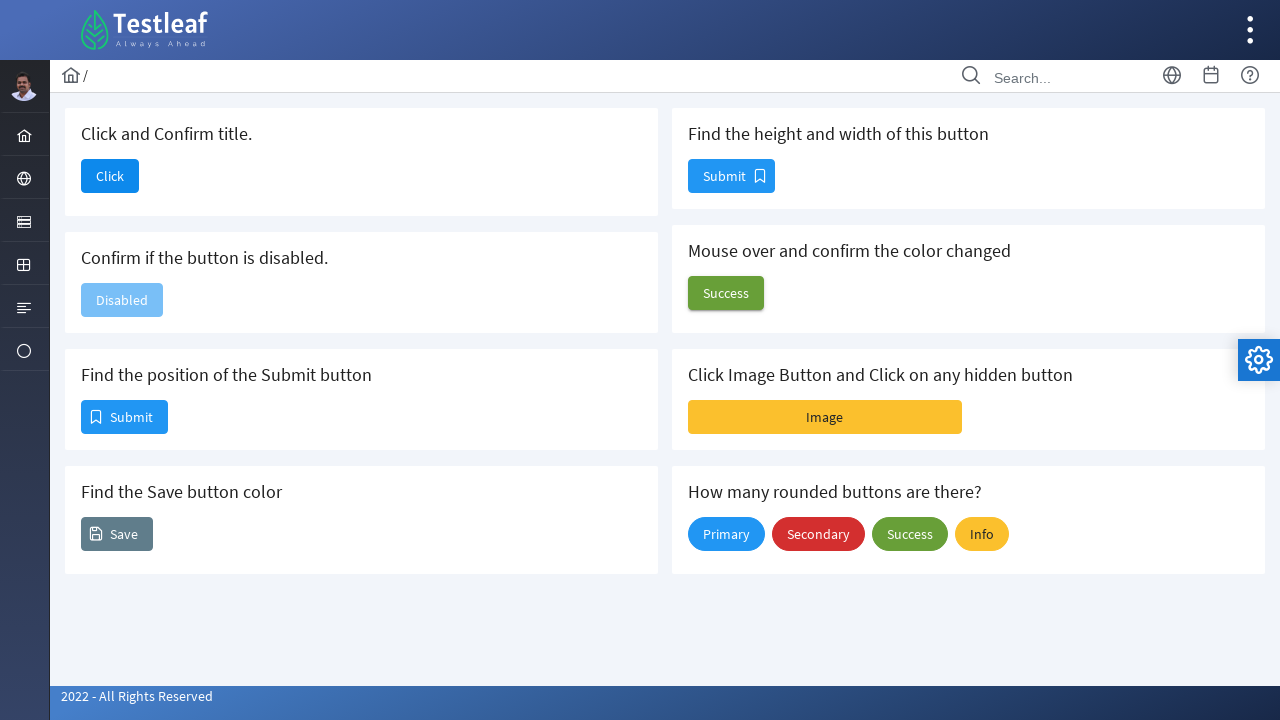

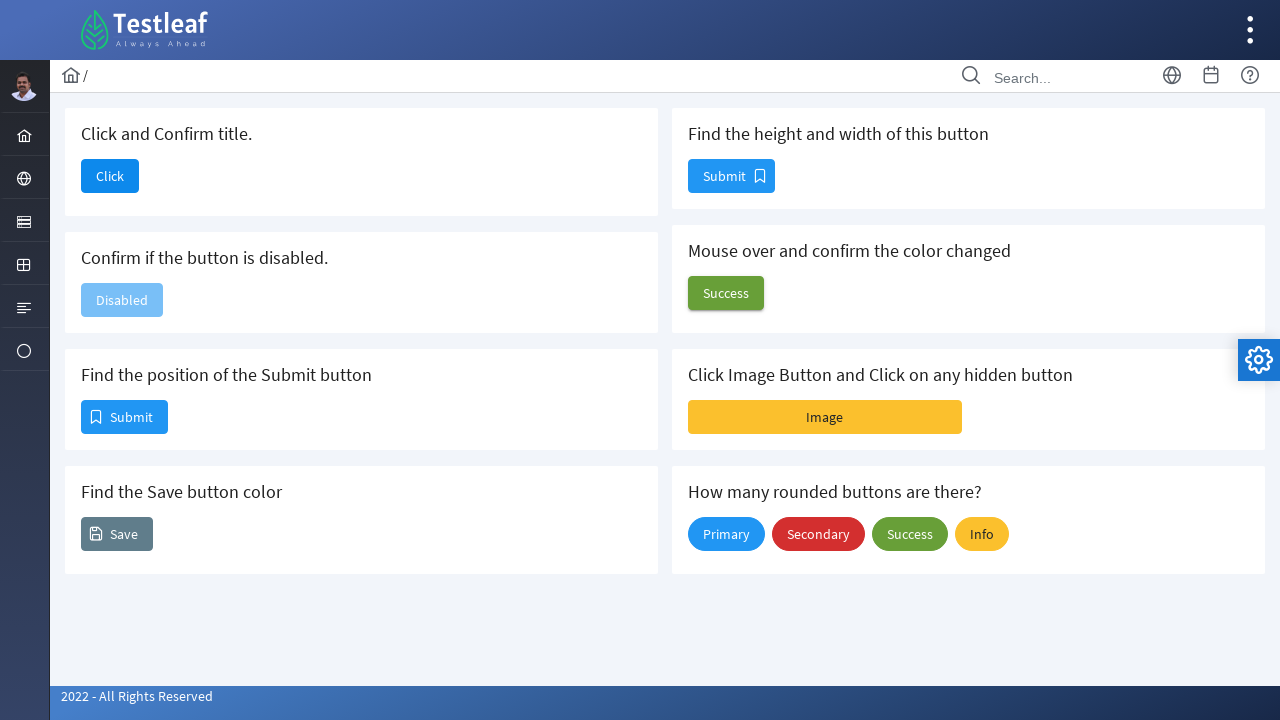